Tests an e-commerce shopping cart flow by adding multiple vegetable items to cart, proceeding to checkout, and applying a promo code

Starting URL: https://rahulshettyacademy.com/seleniumPractise/#/

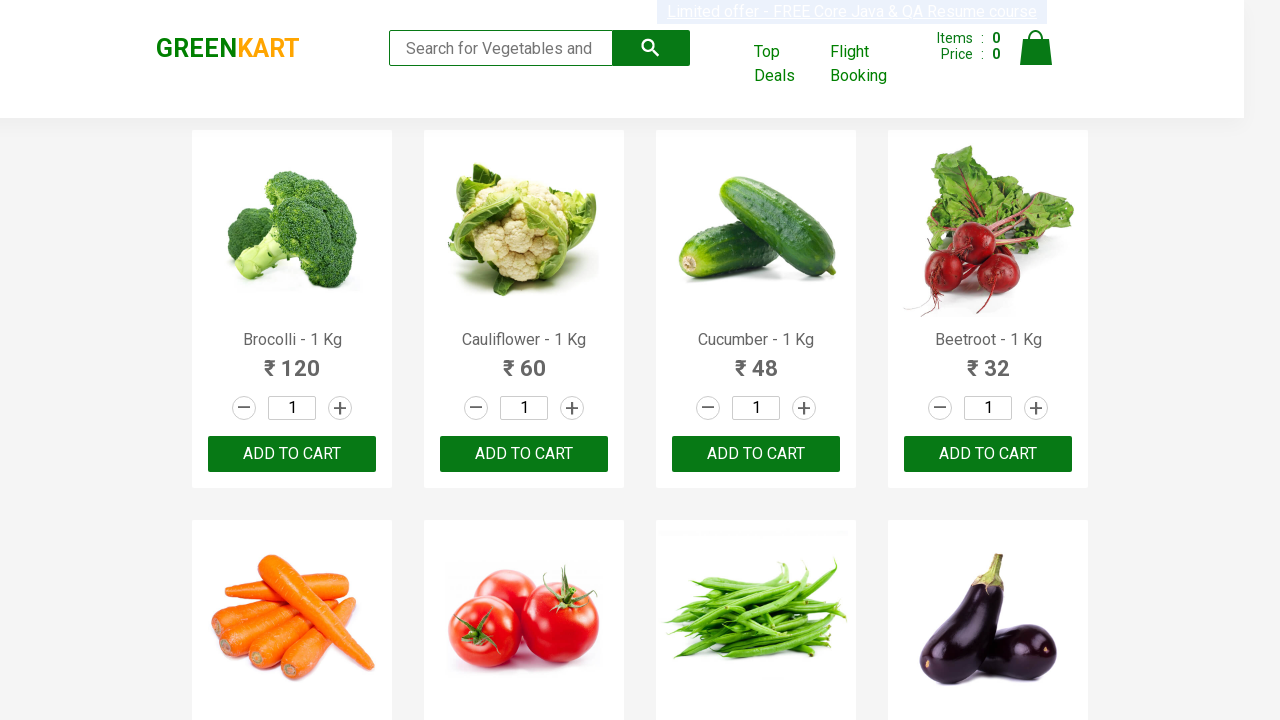

Retrieved all product names from the page
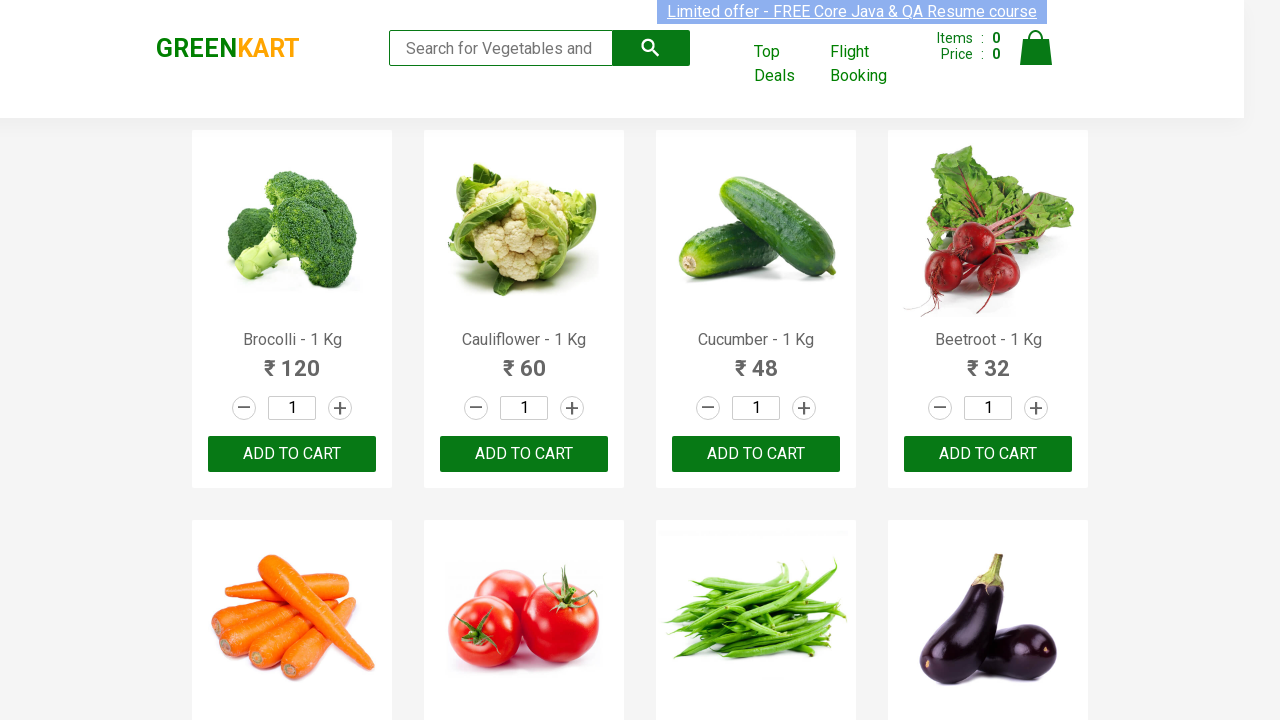

Retrieved text content for product 0
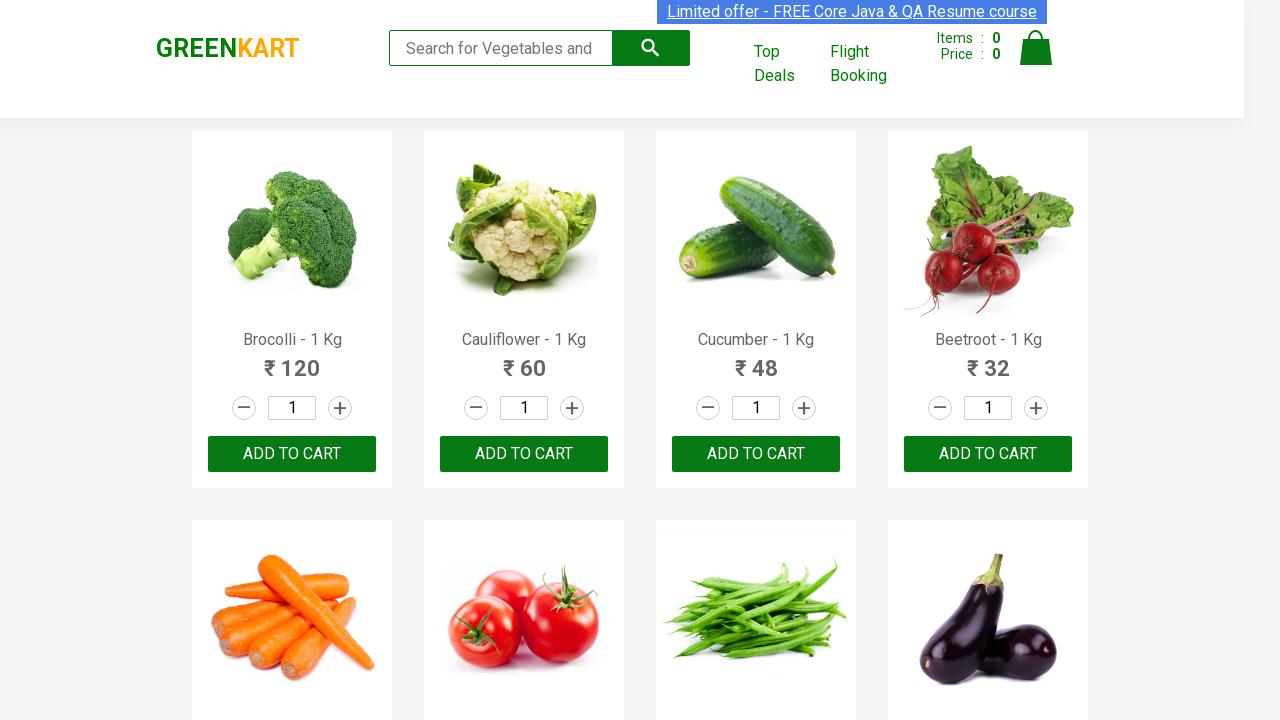

Added 'Brocolli' to cart at (292, 454) on xpath=//div[@class='product-action']/button >> nth=0
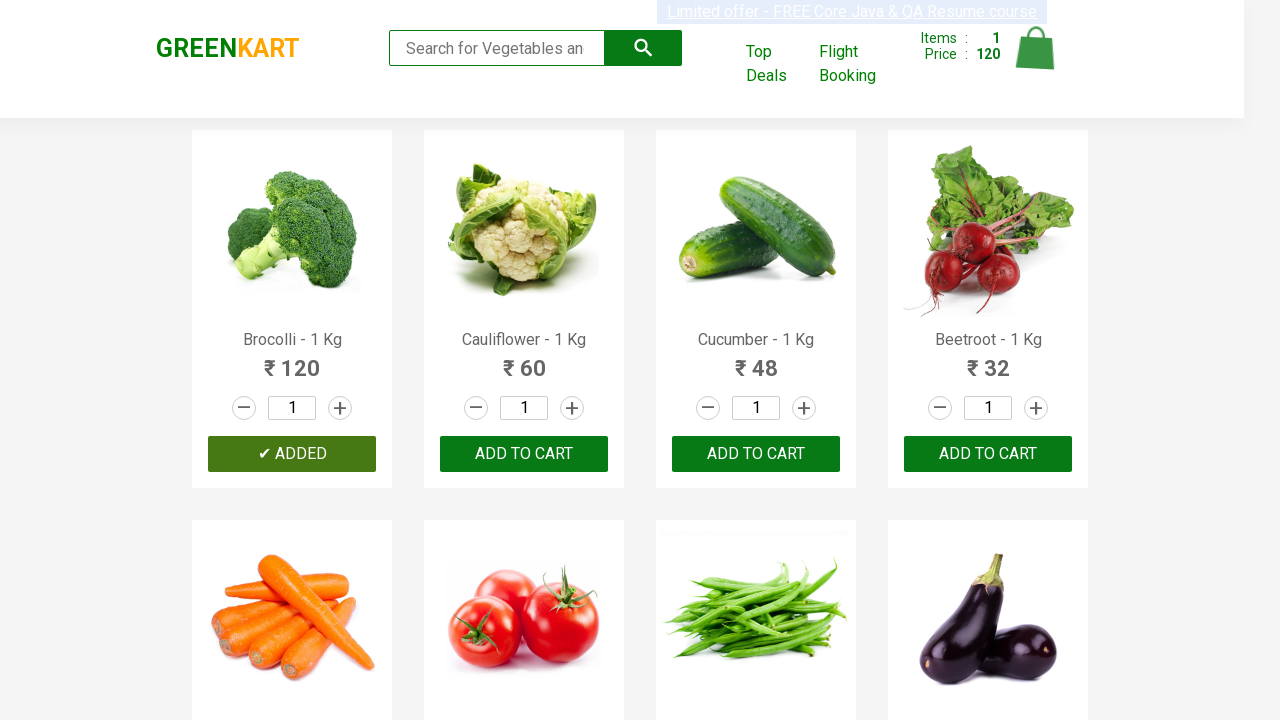

Retrieved text content for product 1
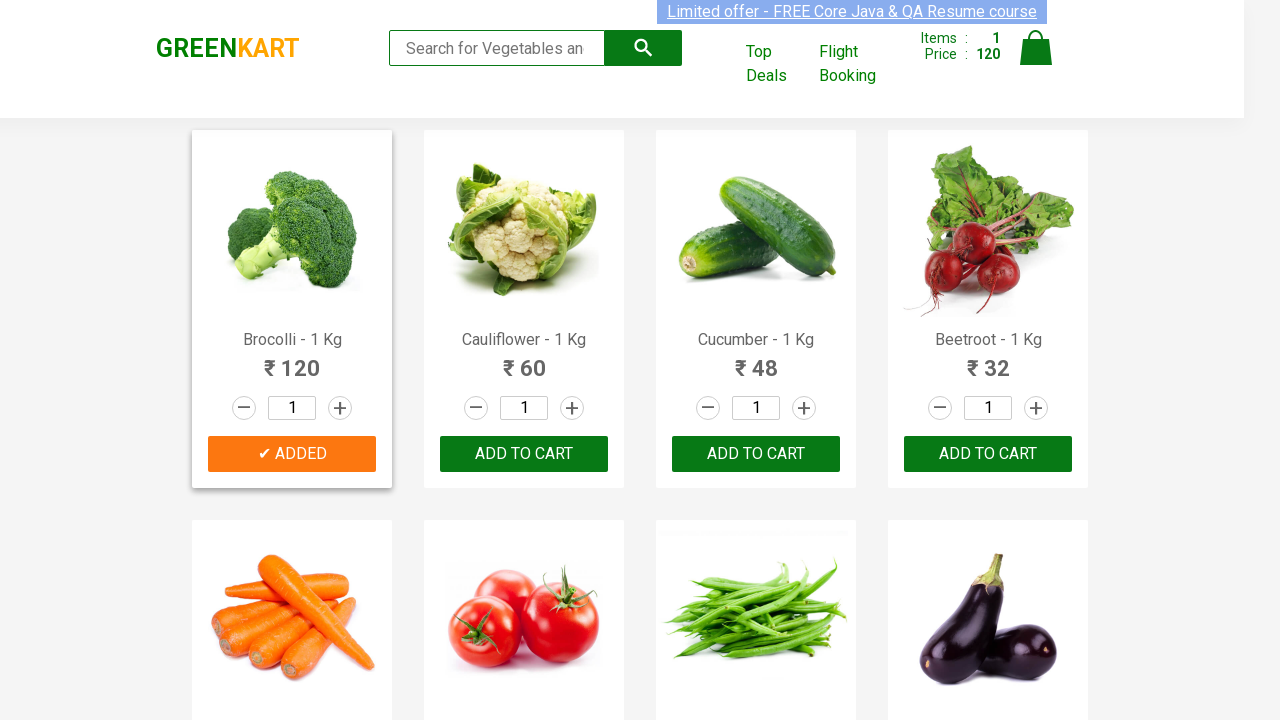

Retrieved text content for product 2
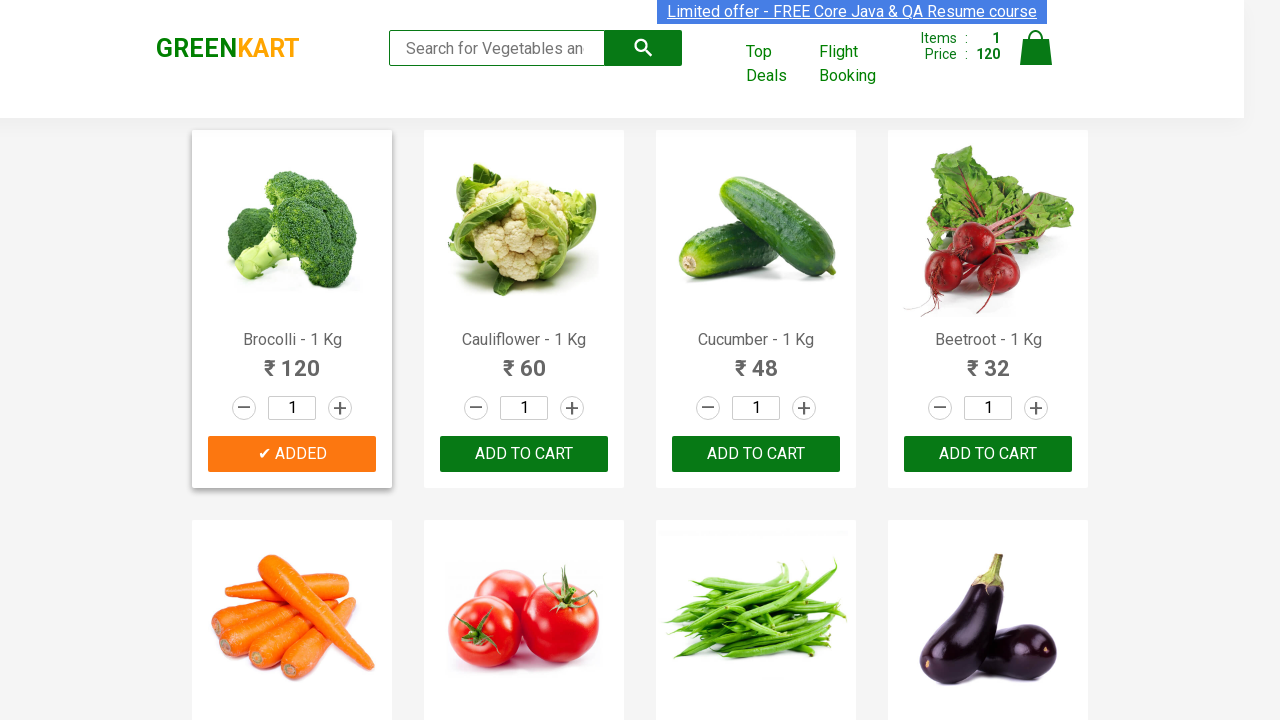

Added 'Cucumber' to cart at (756, 454) on xpath=//div[@class='product-action']/button >> nth=2
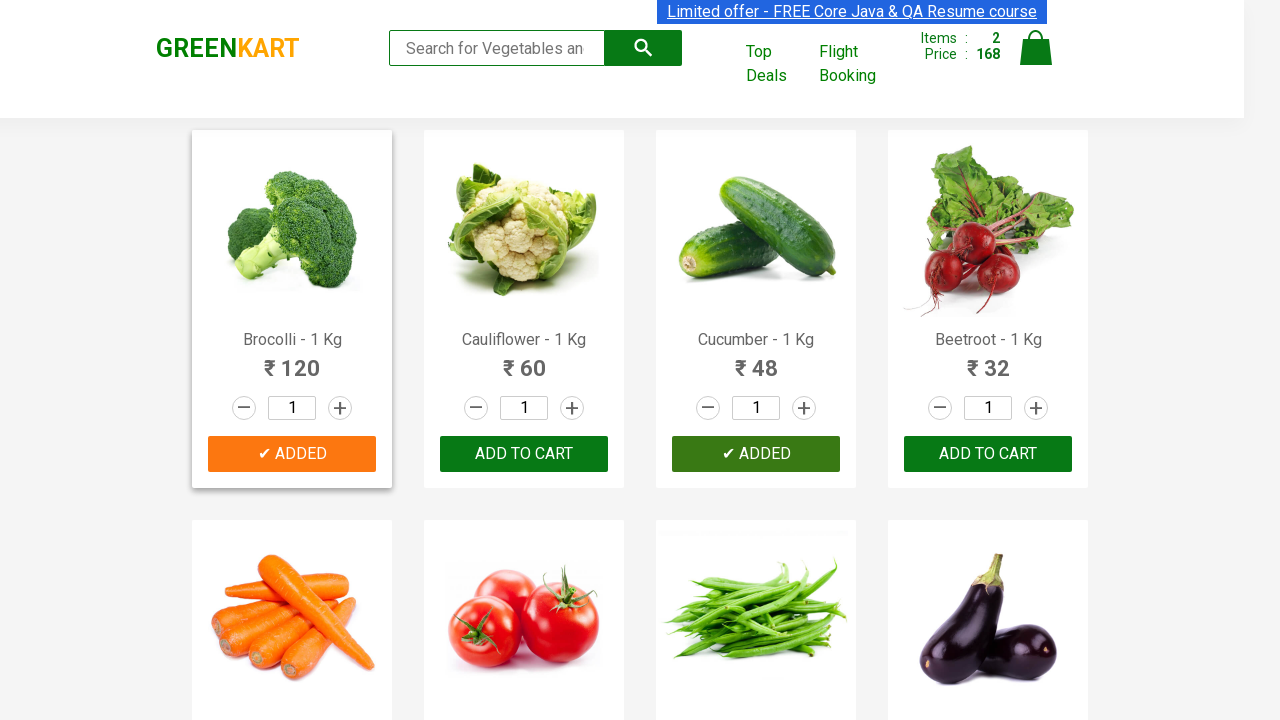

Retrieved text content for product 3
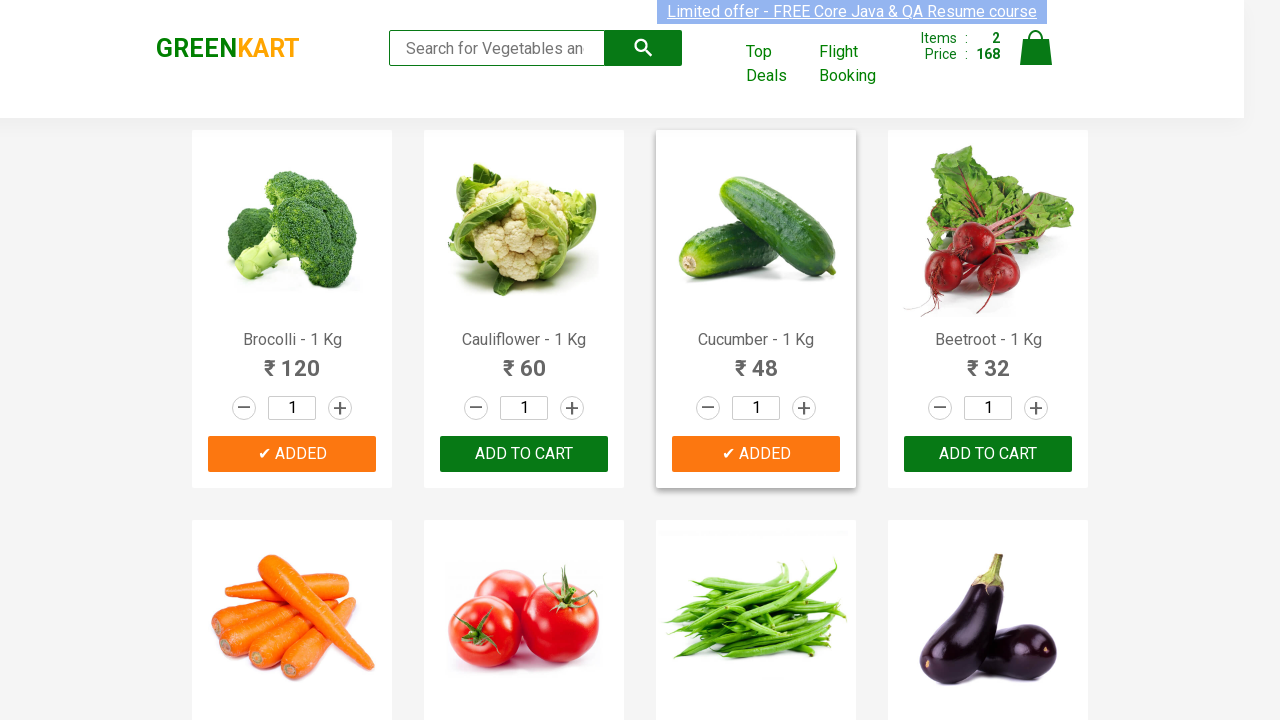

Retrieved text content for product 4
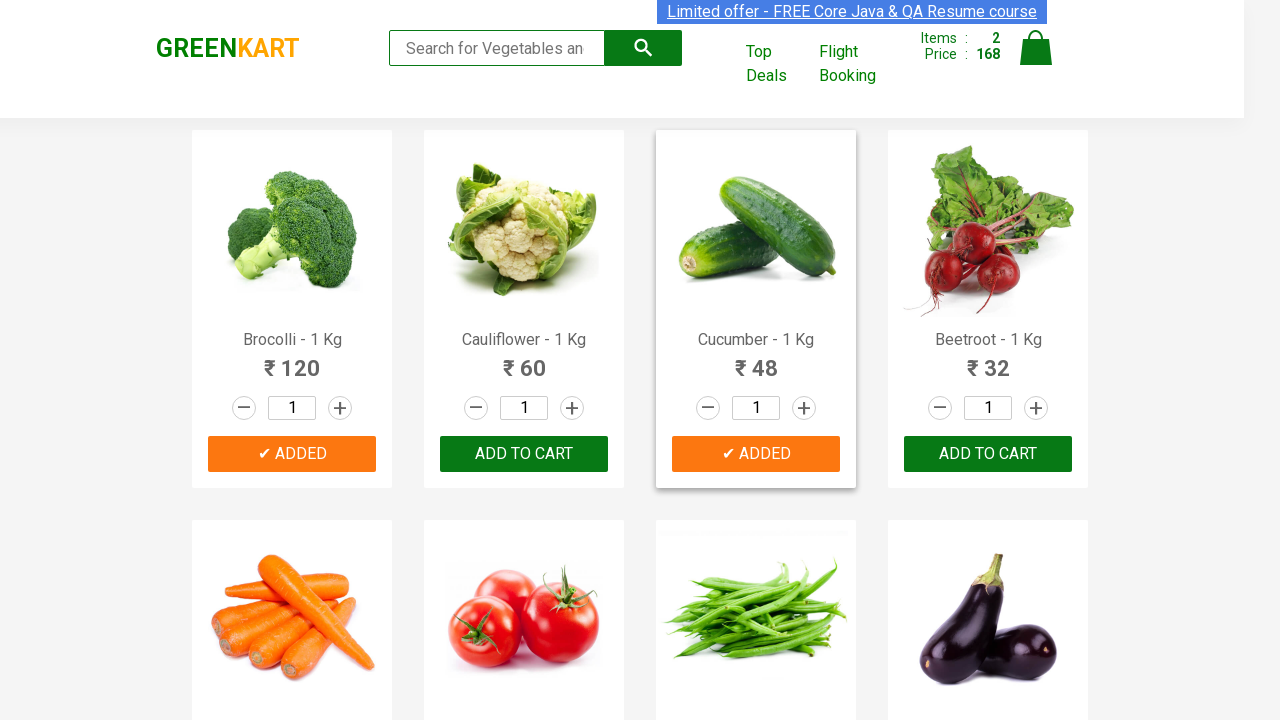

Retrieved text content for product 5
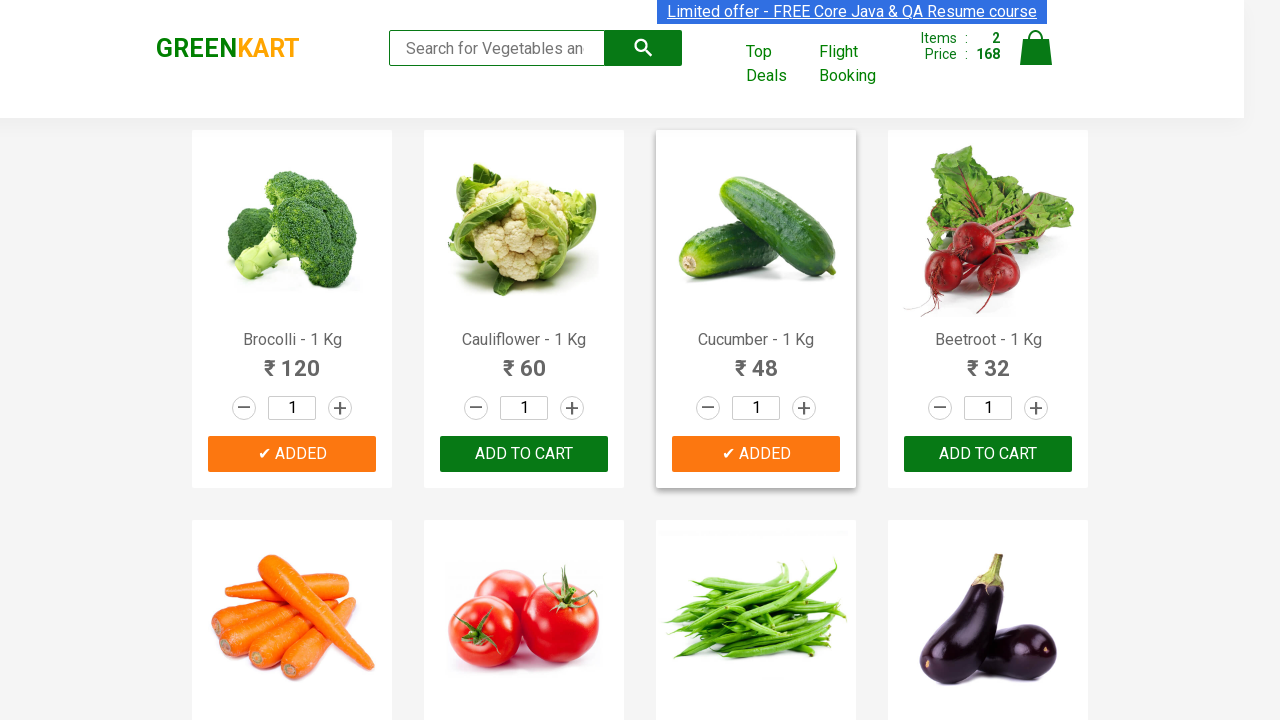

Retrieved text content for product 6
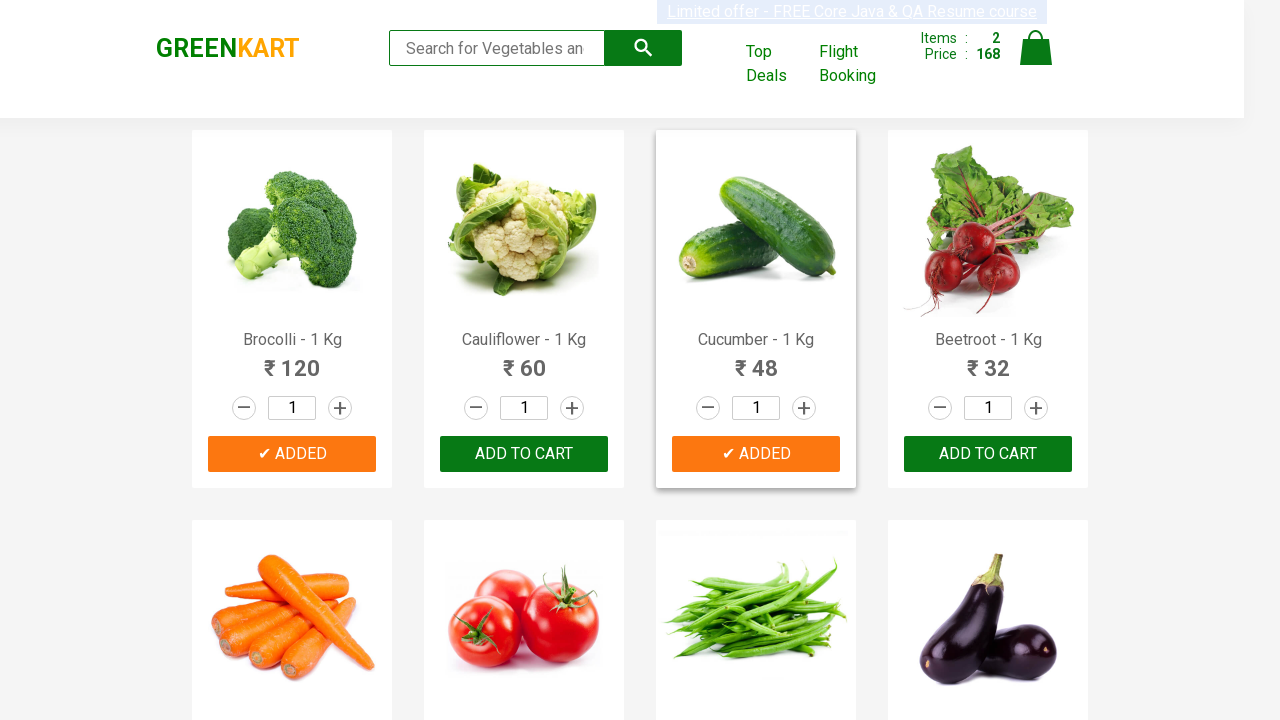

Added 'Beans' to cart at (756, 360) on xpath=//div[@class='product-action']/button >> nth=6
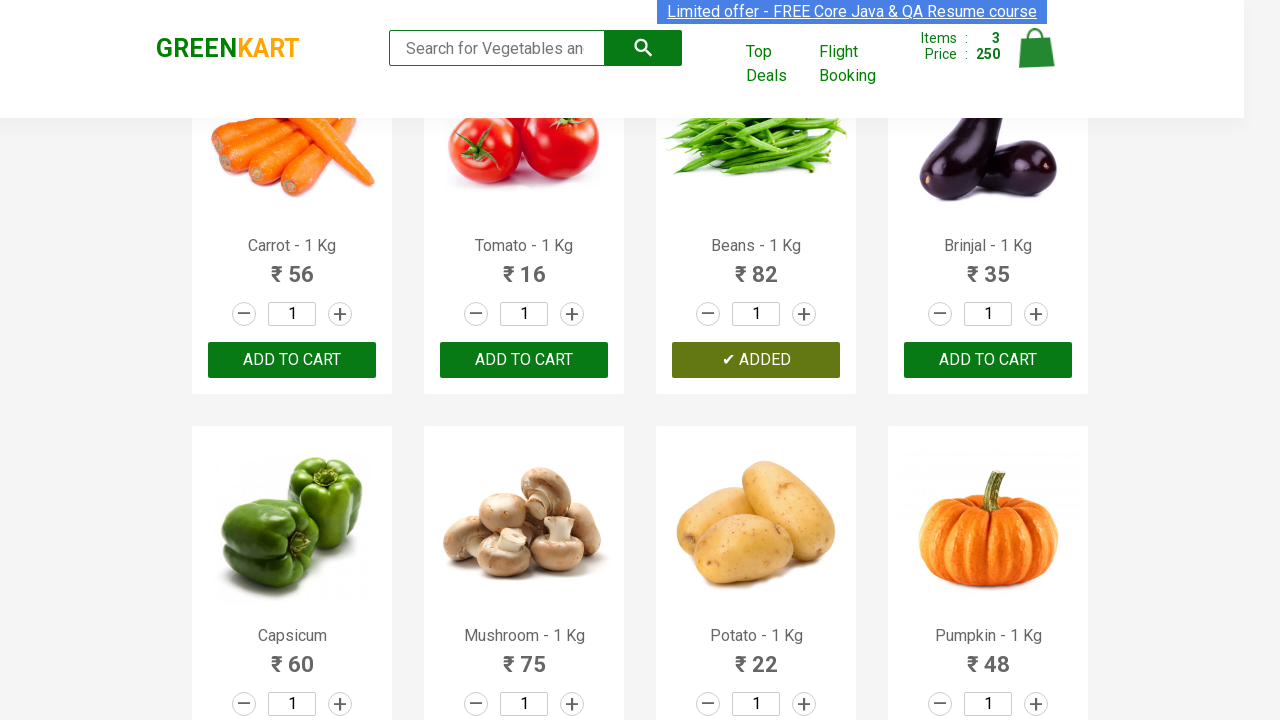

Retrieved text content for product 7
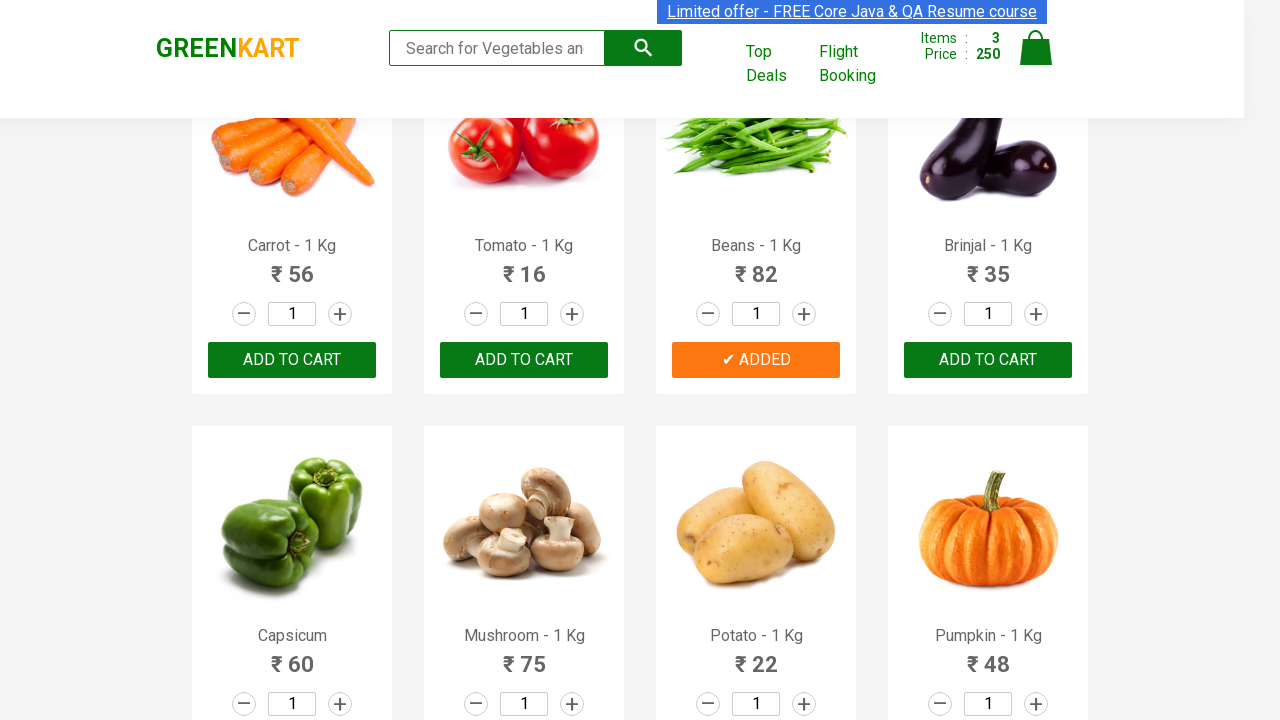

Retrieved text content for product 8
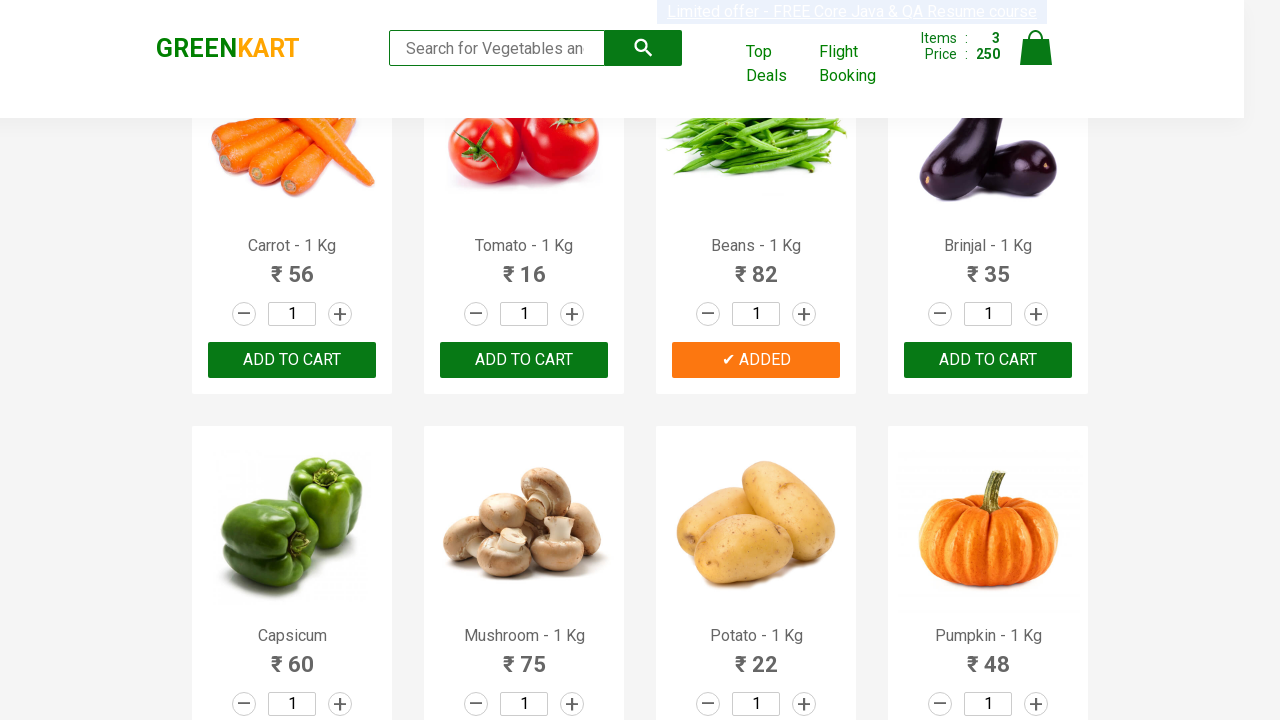

Retrieved text content for product 9
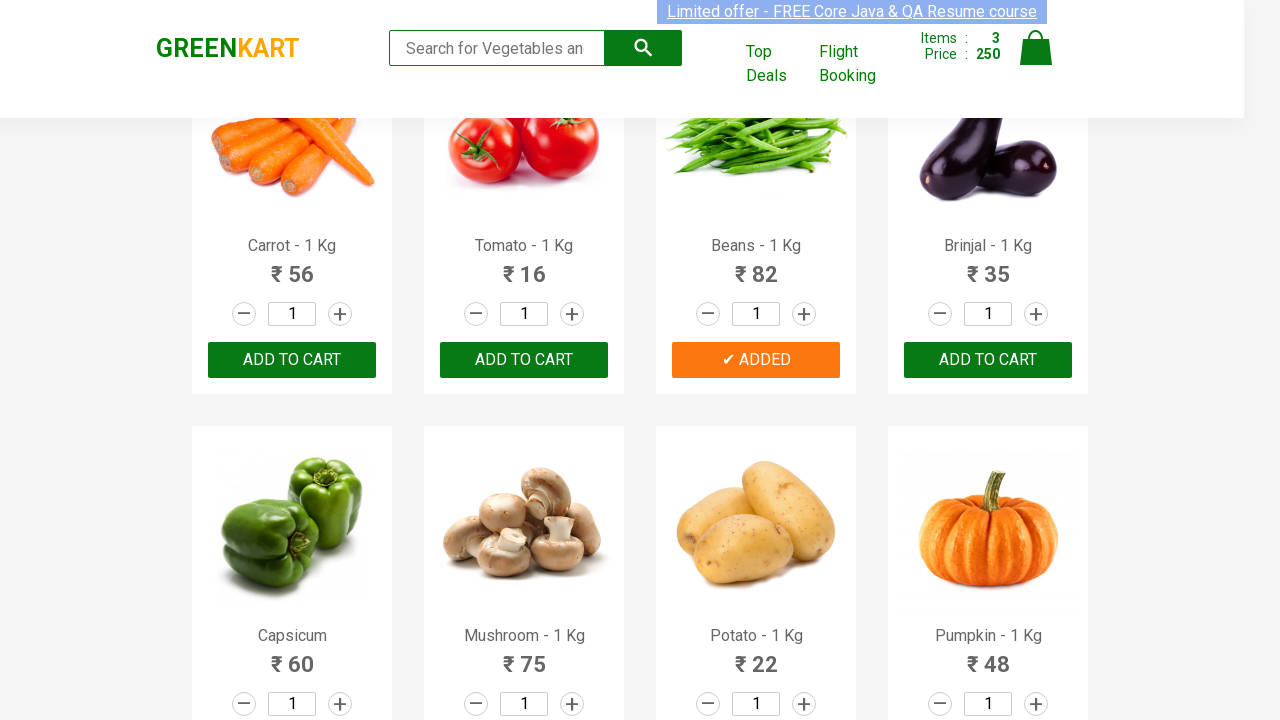

Added 'Mushroom' to cart at (524, 360) on xpath=//div[@class='product-action']/button >> nth=9
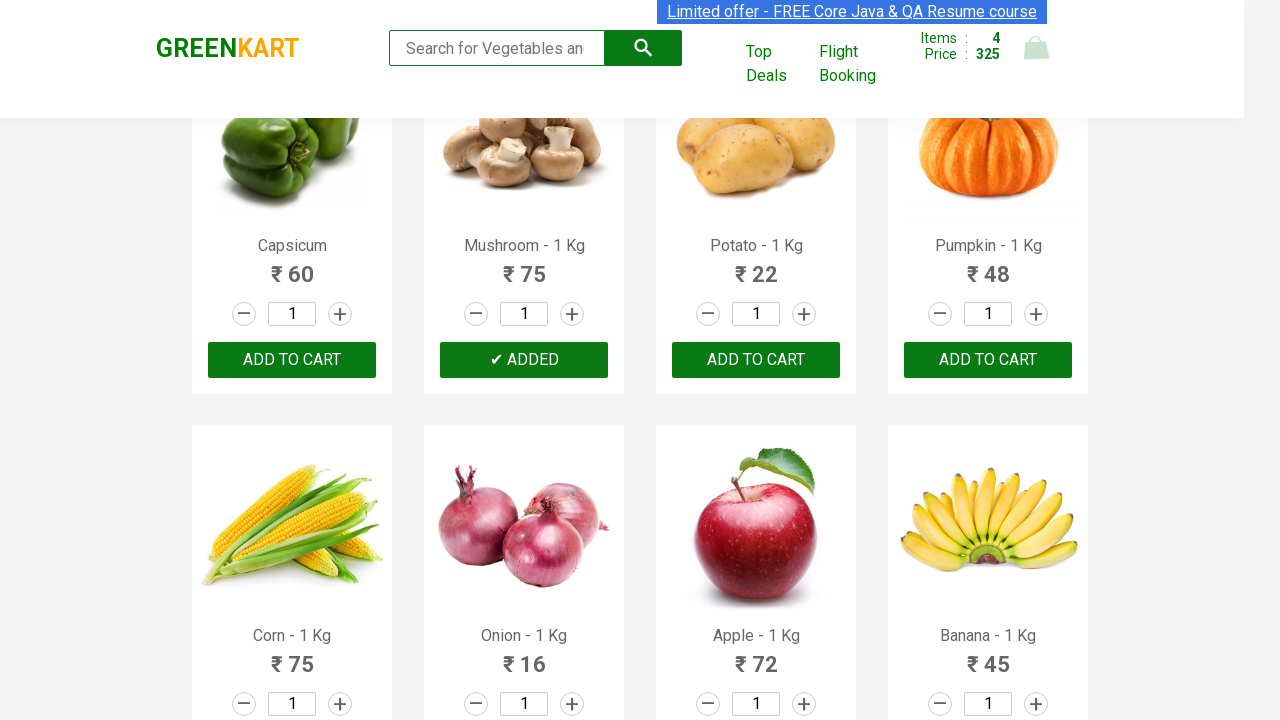

Clicked on cart icon to view cart at (1036, 48) on img[alt='Cart']
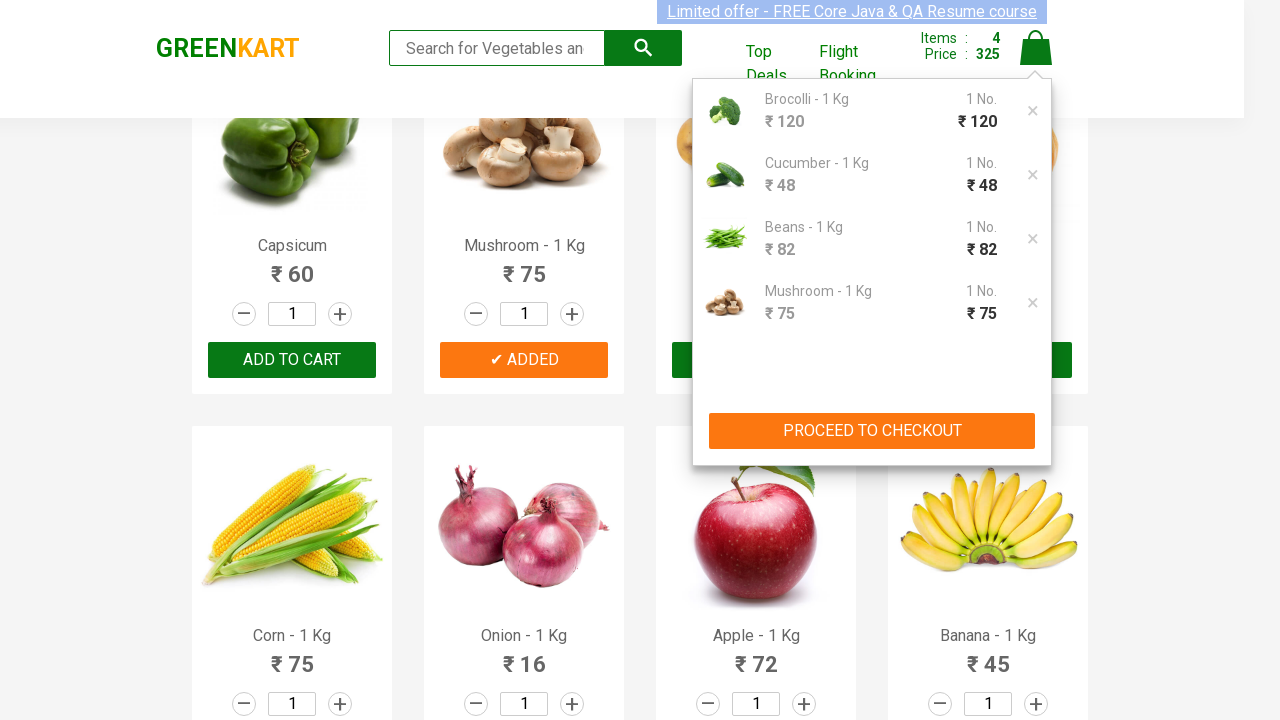

Clicked 'PROCEED TO CHECKOUT' button at (872, 431) on xpath=//button[contains(text(),'PROCEED TO CHECKOUT')]
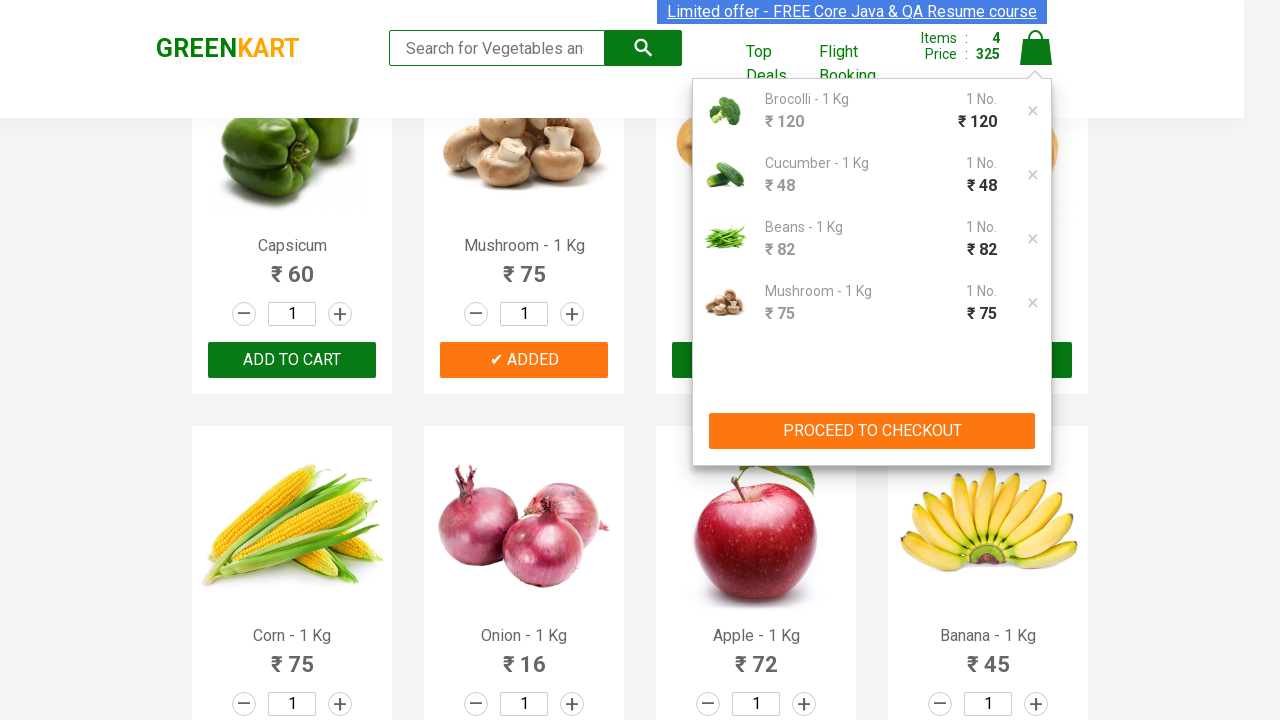

Promo code input field is now visible
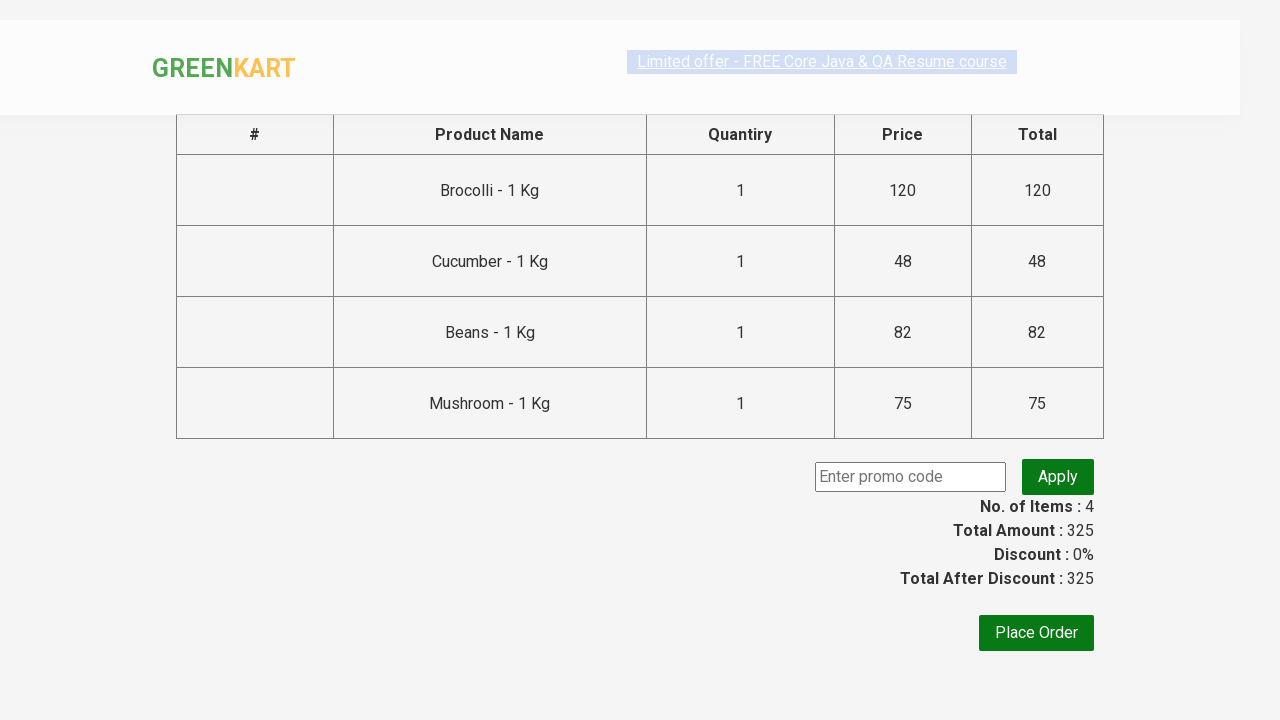

Entered promo code 'rahulshettyacademy' on input.promoCode
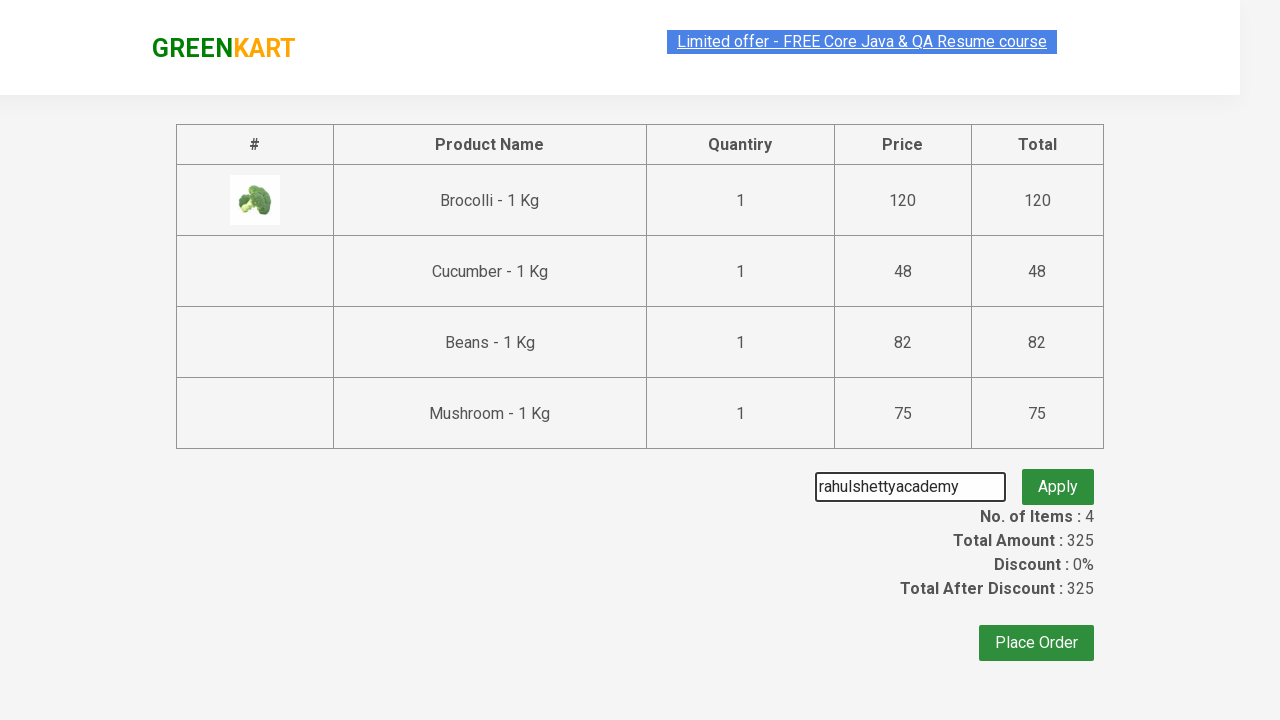

Clicked 'Apply' button to apply promo code at (1058, 477) on button.promoBtn
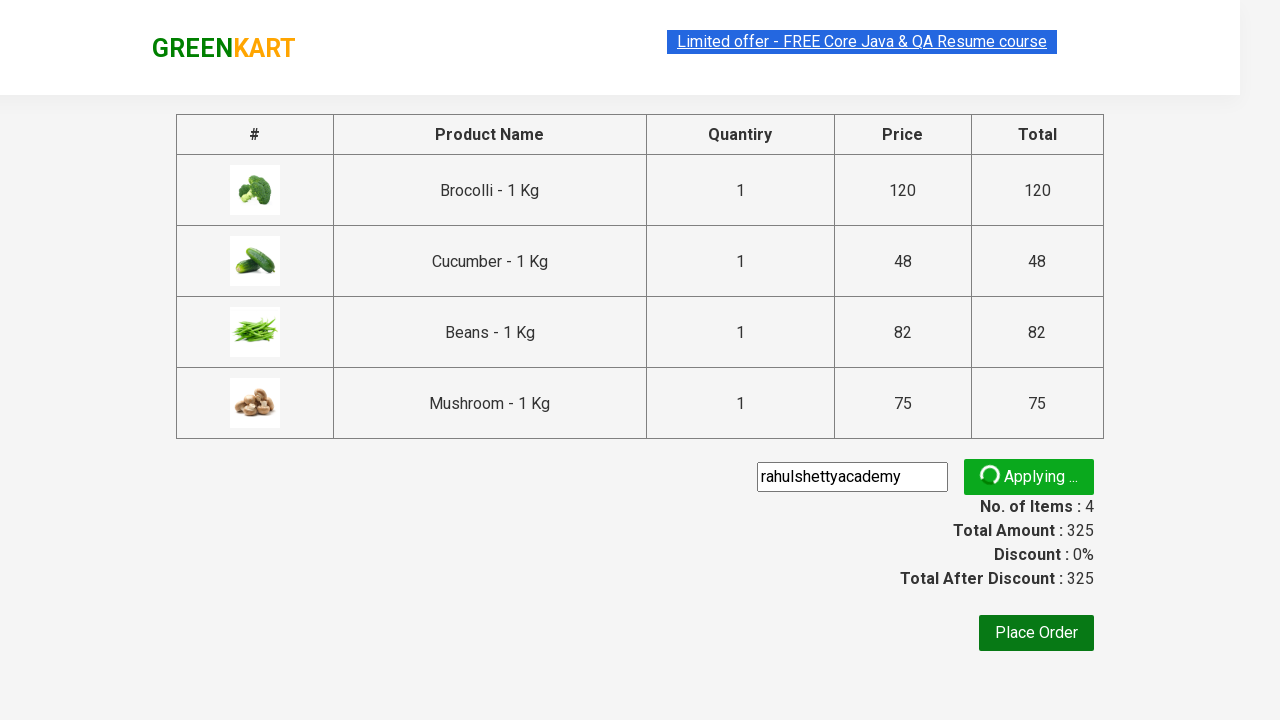

Promo code successfully applied and message displayed
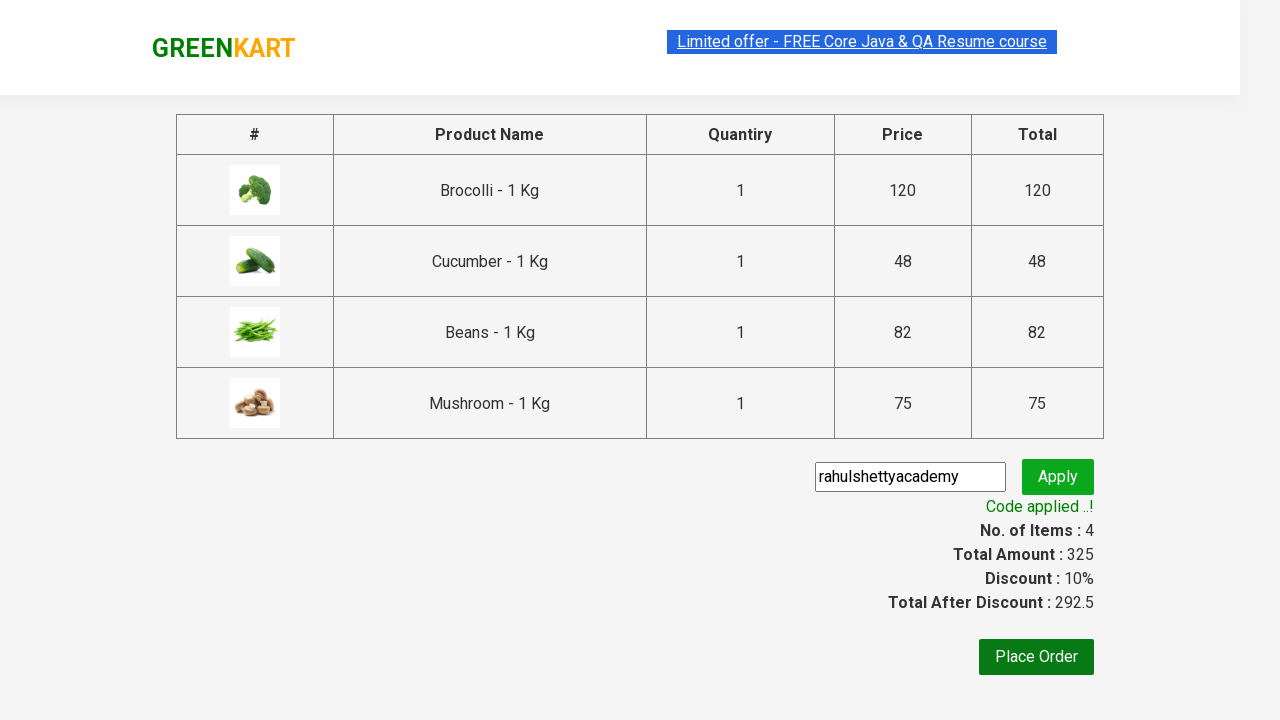

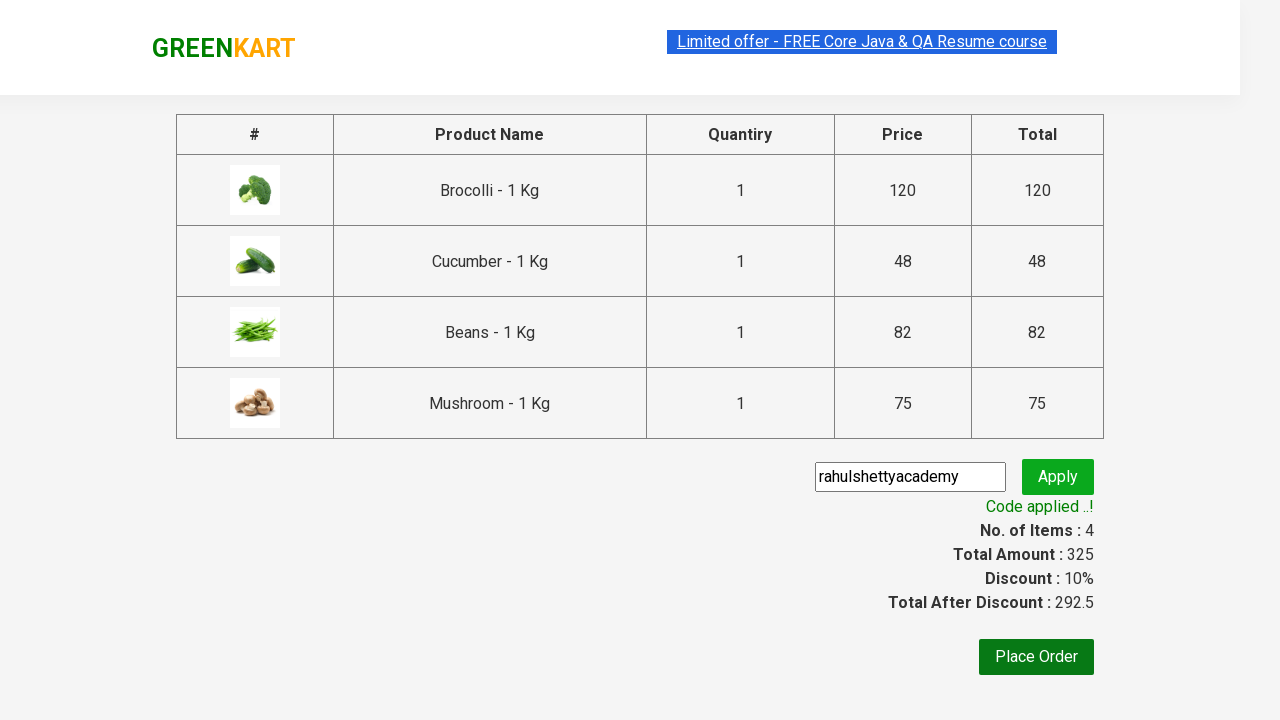